Tests a web form by filling in personal information fields (first name, last name, job title), selecting education level via radio button, selecting sex via checkbox, entering experience level, setting a date, and submitting the form to verify the thank you page displays correctly.

Starting URL: https://formy-project.herokuapp.com/form

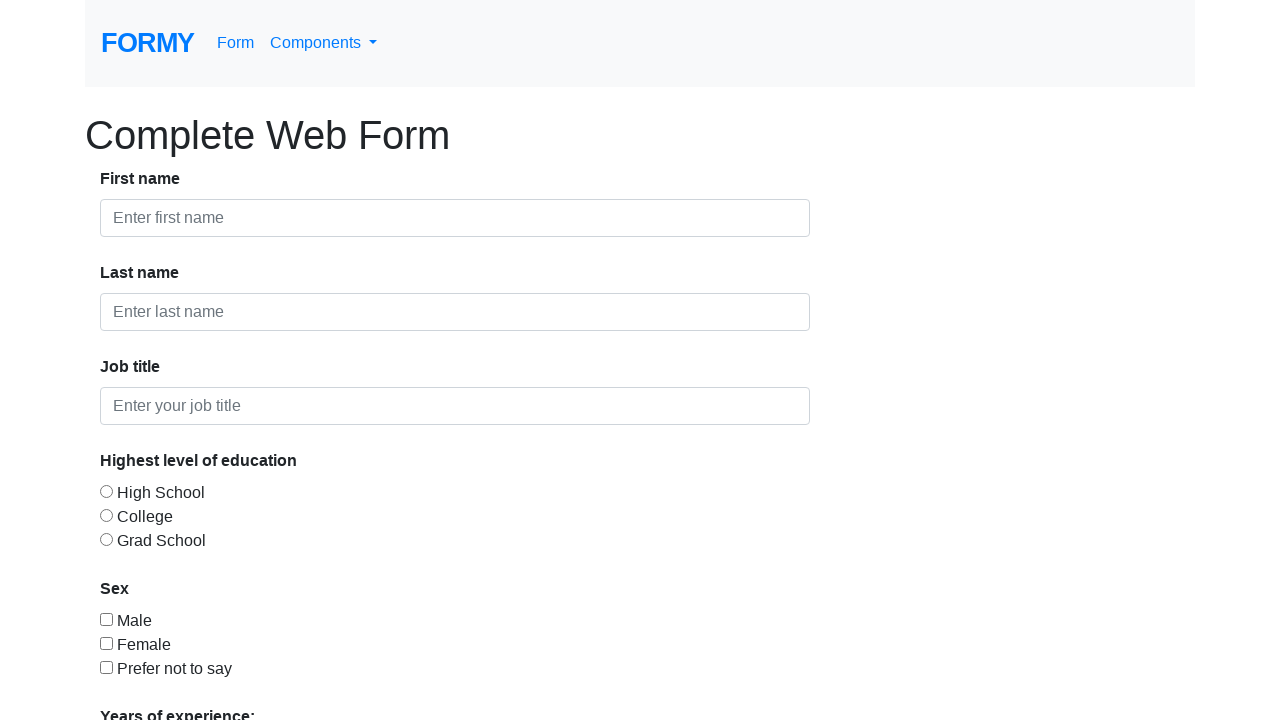

Filled first name field with 'Marcus' on input#first-name
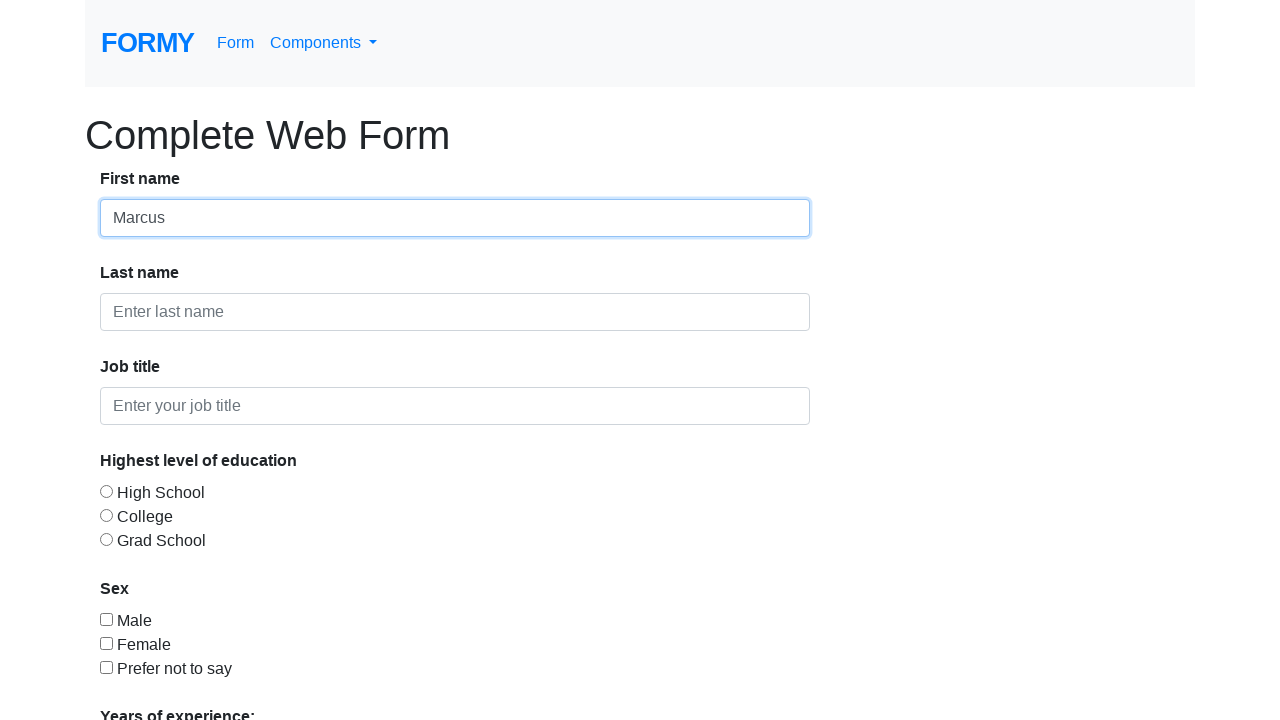

Filled last name field with 'Thompson' on input#last-name
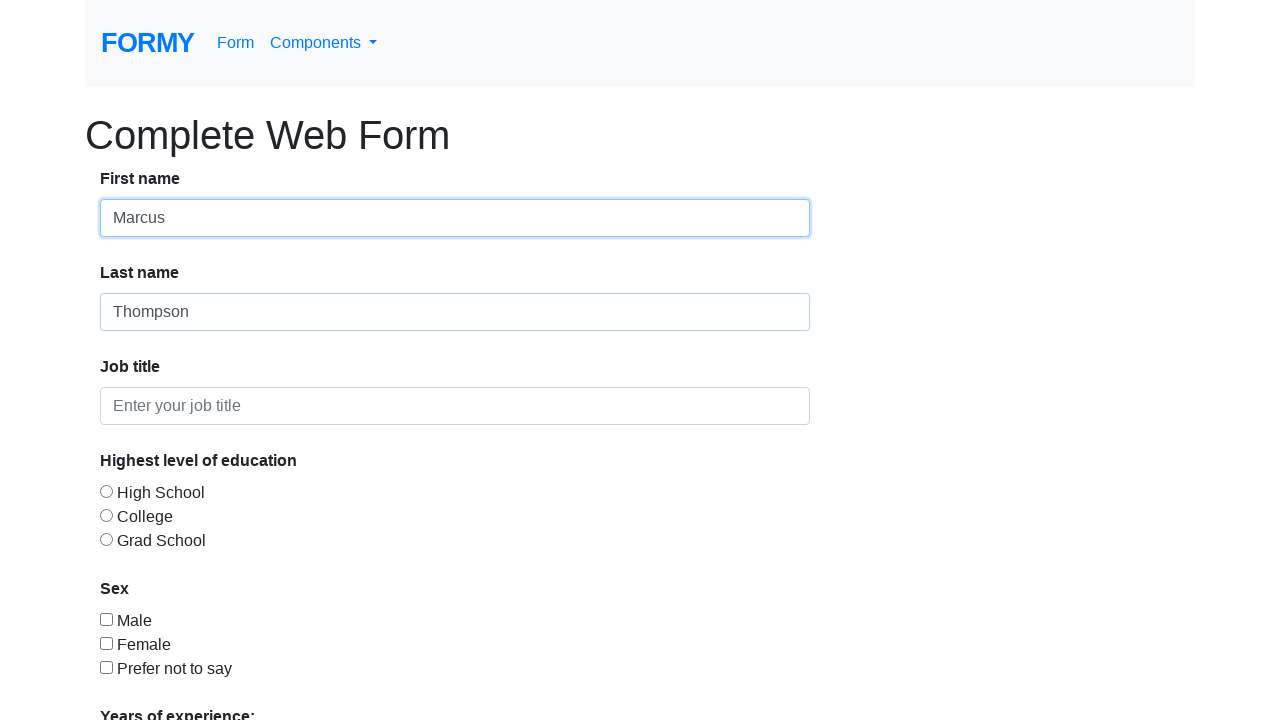

Filled job title field with 'Software Engineer' on input#job-title
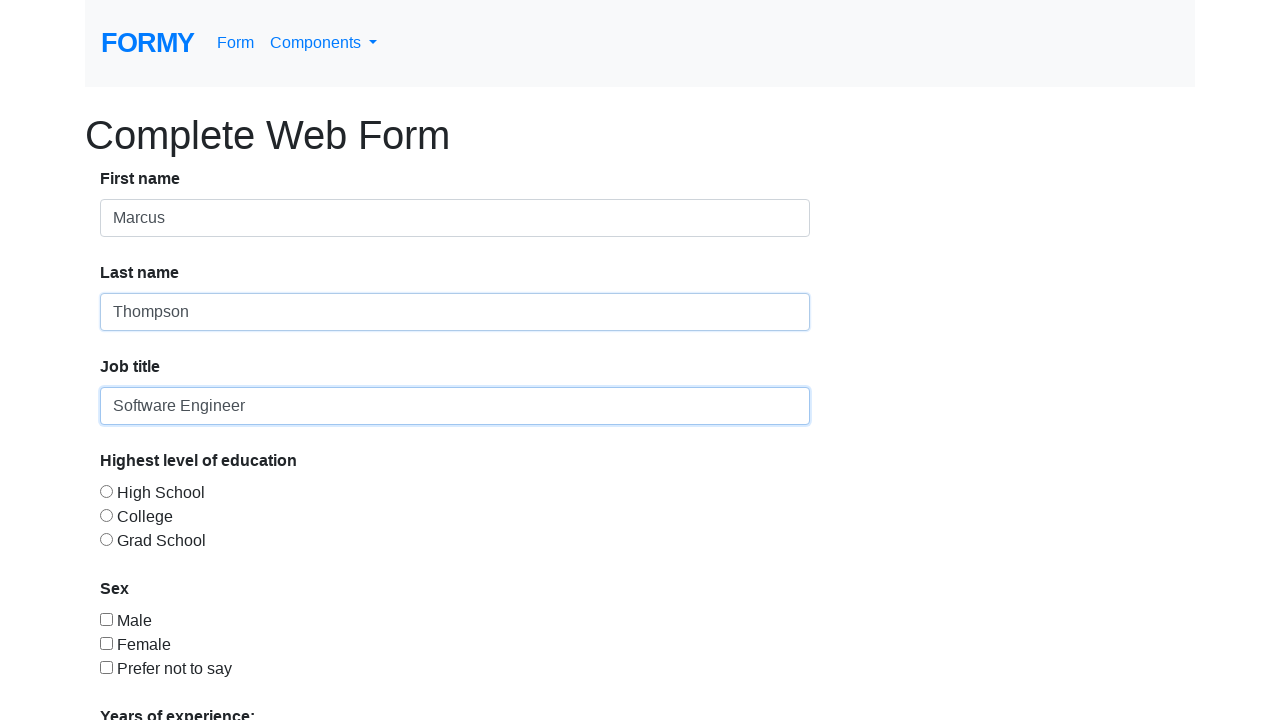

Selected education level via radio button option 2 at (106, 515) on #radio-button-2
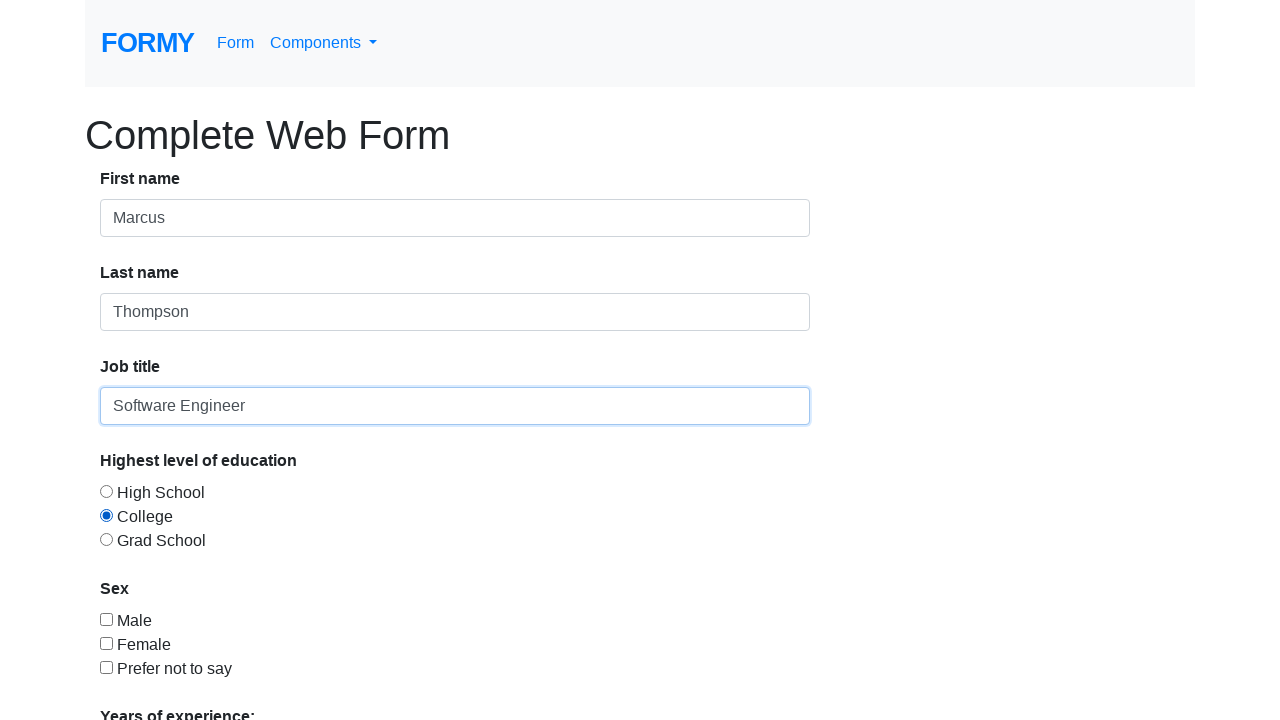

Selected sex via checkbox option 1 at (106, 619) on #checkbox-1
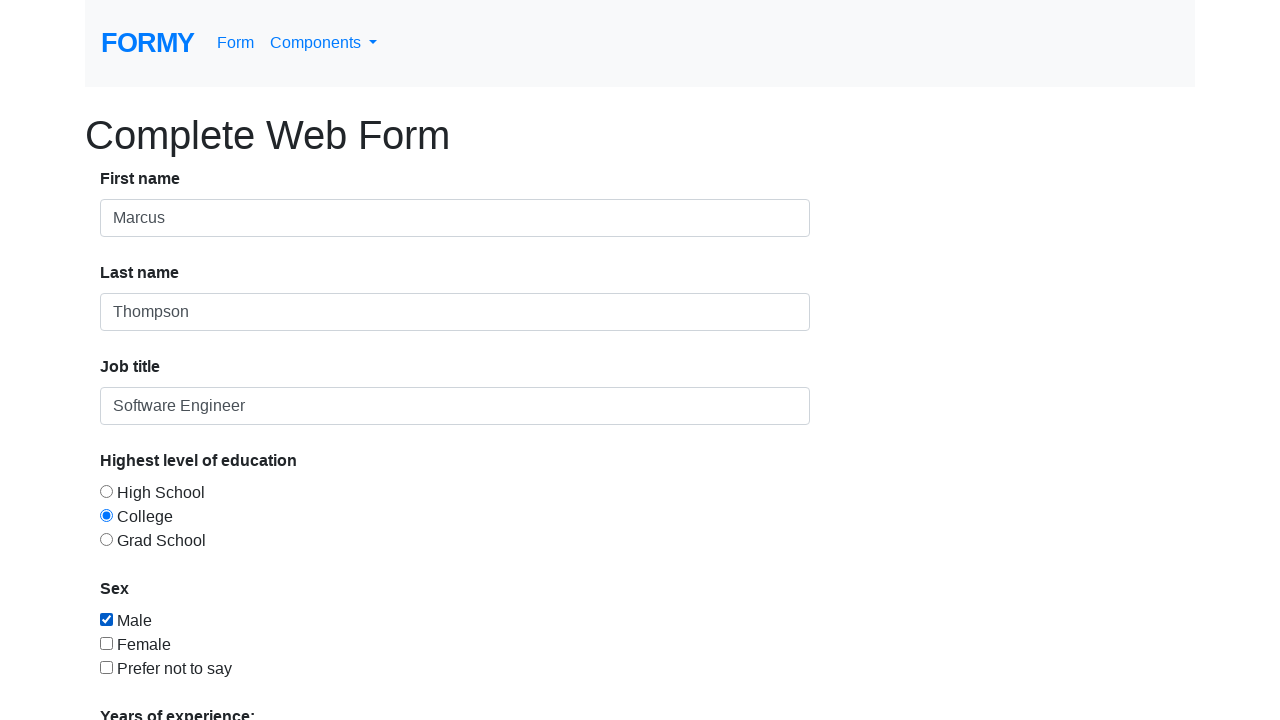

Selected '2-4' years of experience from dropdown menu on select#select-menu
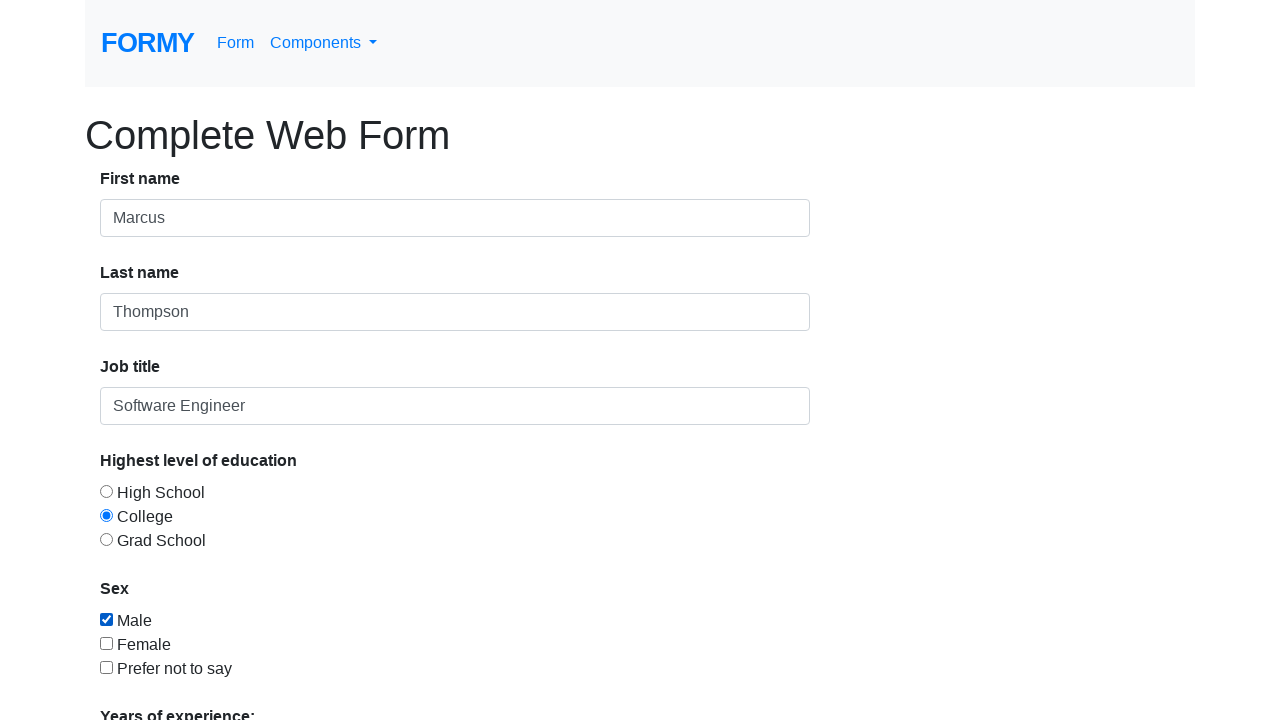

Filled date field with '05/15/2024' on input#datepicker
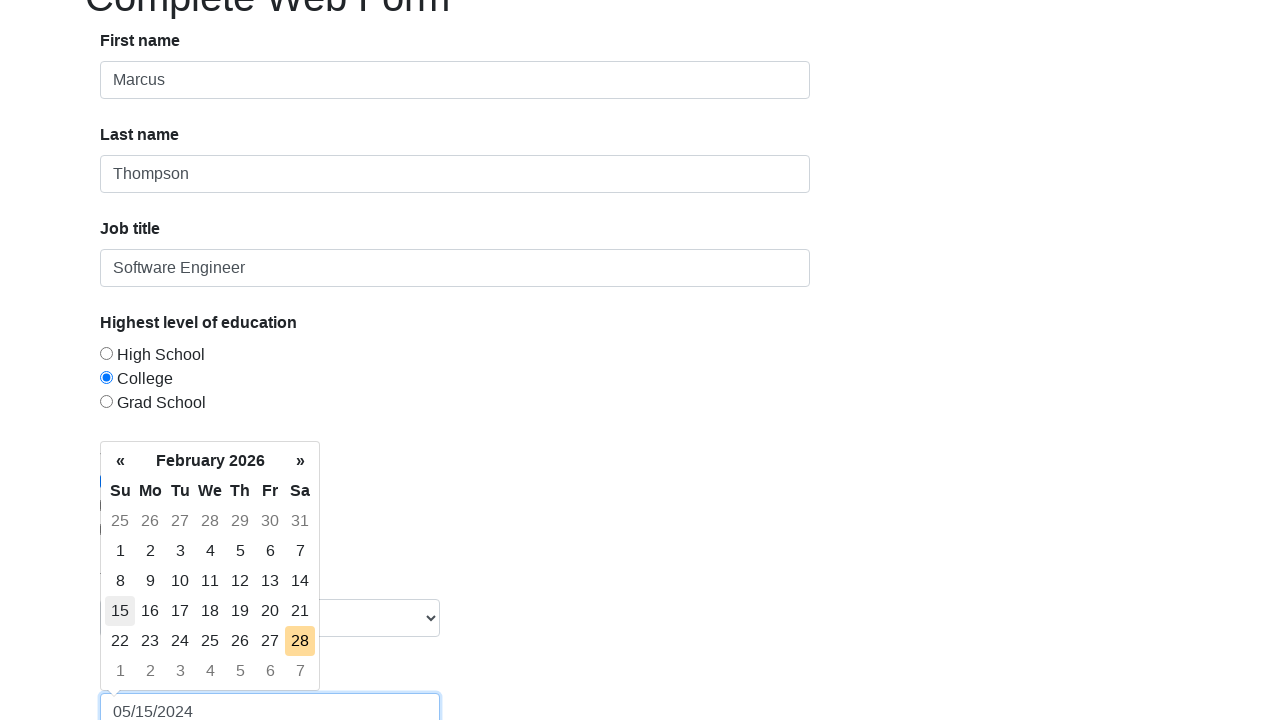

Clicked submit button to submit the form at (148, 680) on a.btn.btn-lg.btn-primary
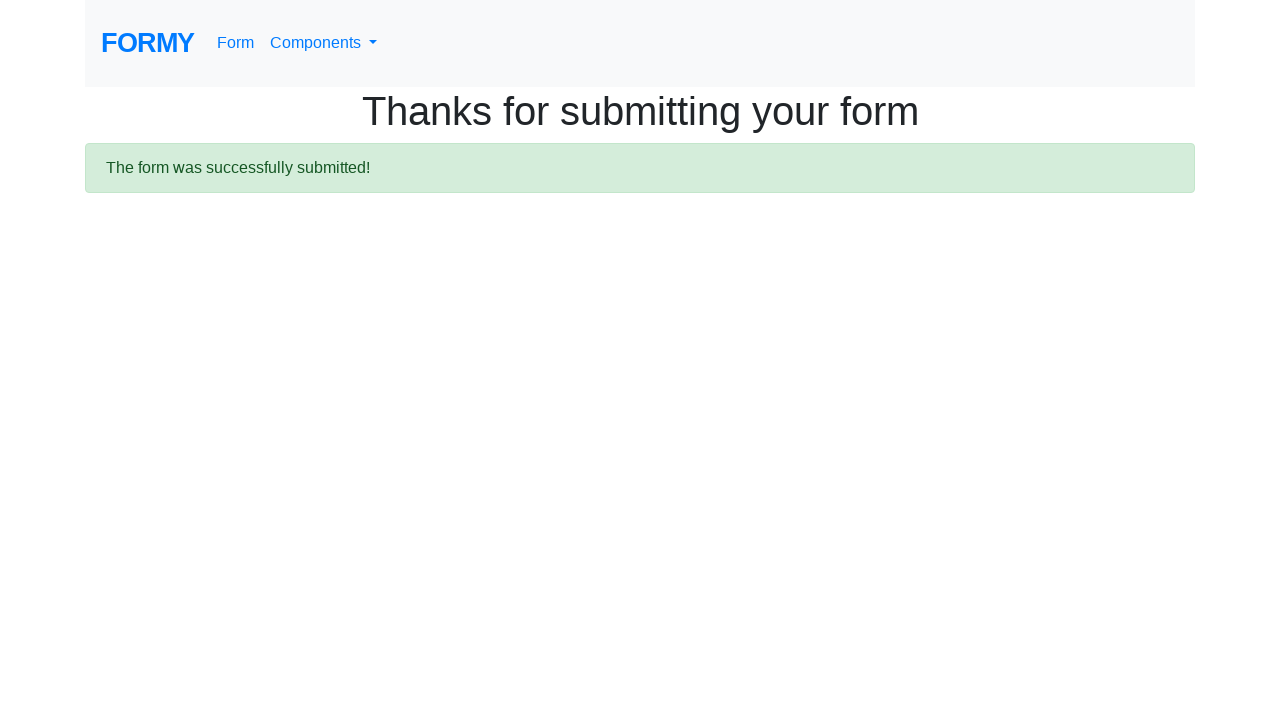

Confirmation page loaded with success alert displayed
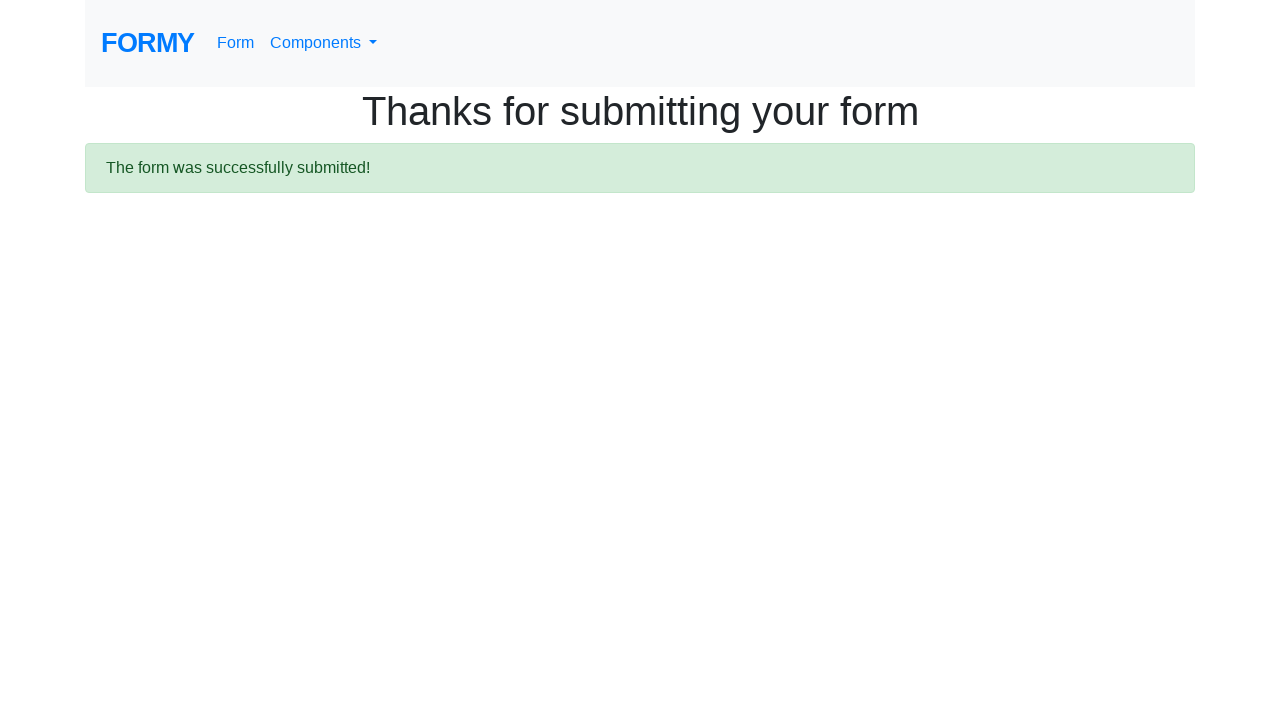

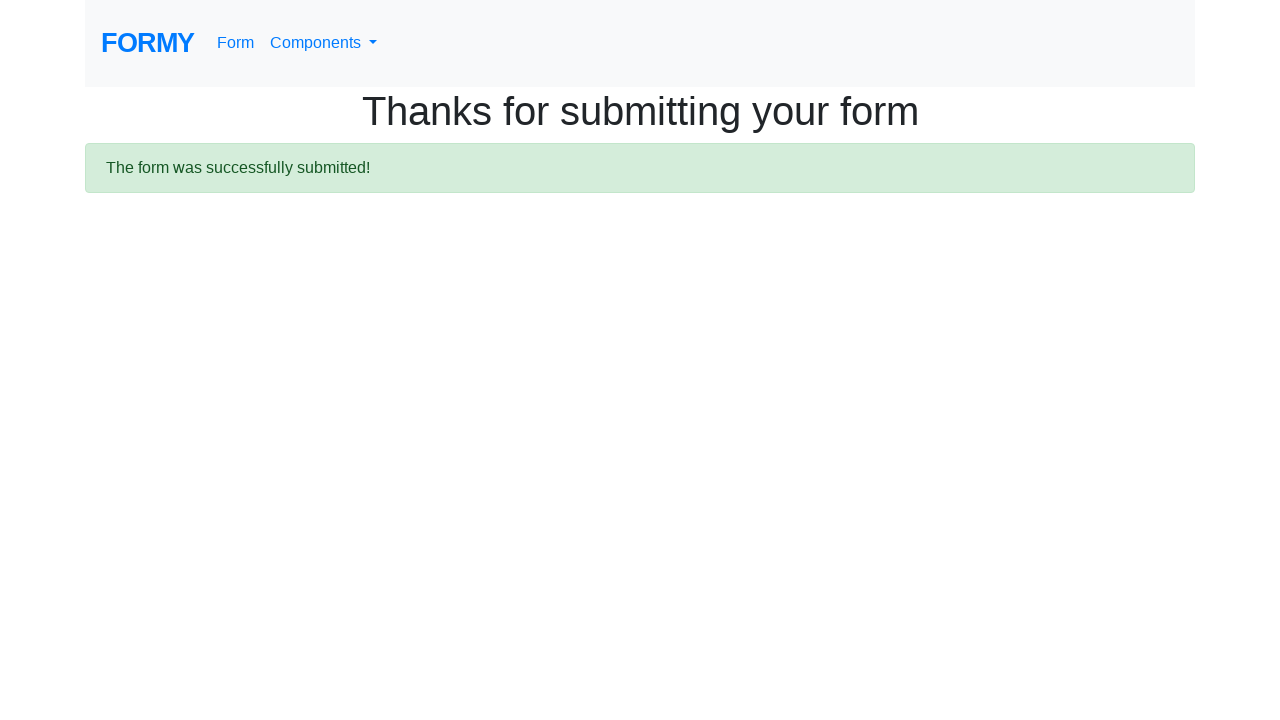